Tests removing the target_blank attribute from a link and clicking it to navigate in the same tab

Starting URL: https://rahulshettyacademy.com/AutomationPractice/

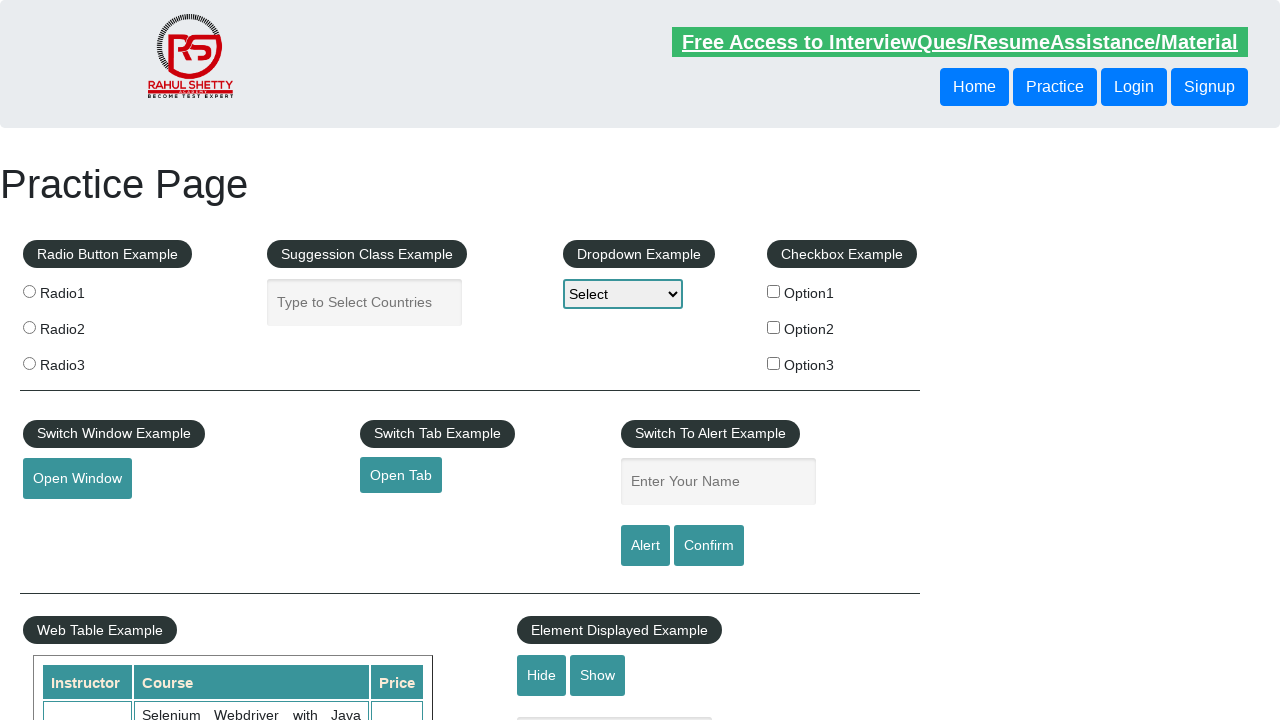

Removed target attribute from link element with id 'opentab'
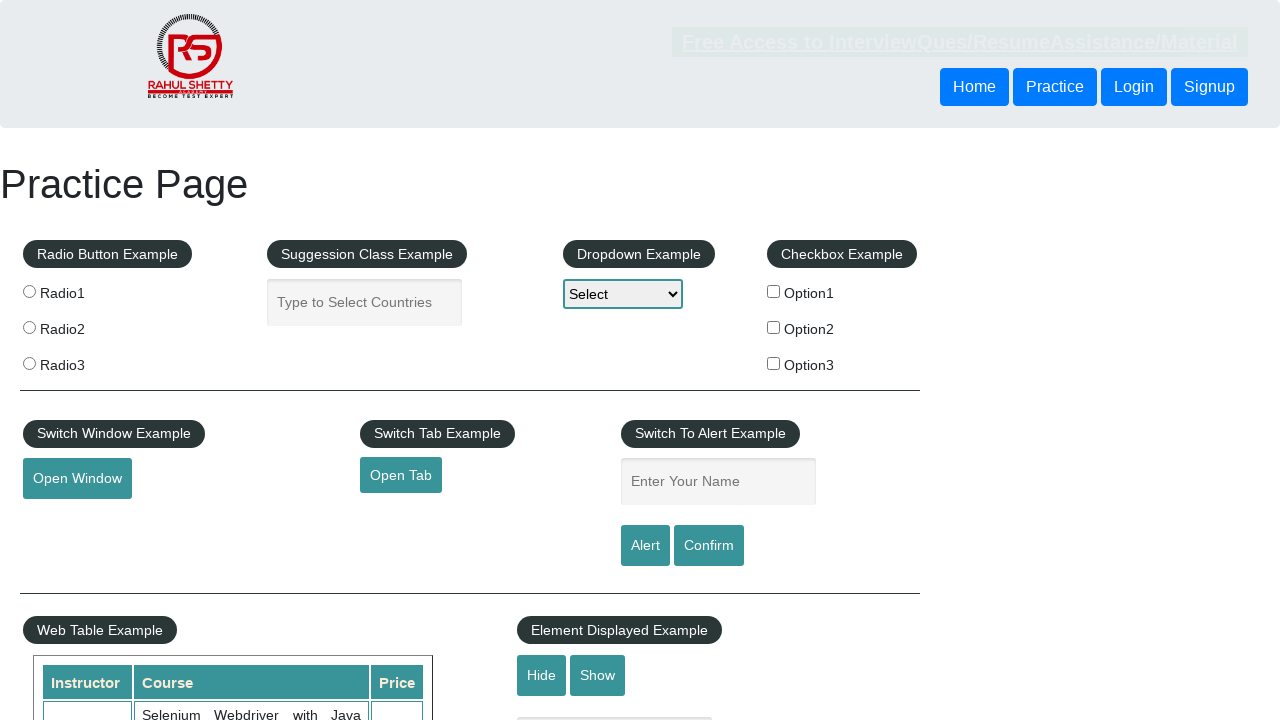

Clicked link to https://www.qaclickacademy.com (opens in same tab after removing target attribute) at (401, 475) on [href="https://www.qaclickacademy.com"]
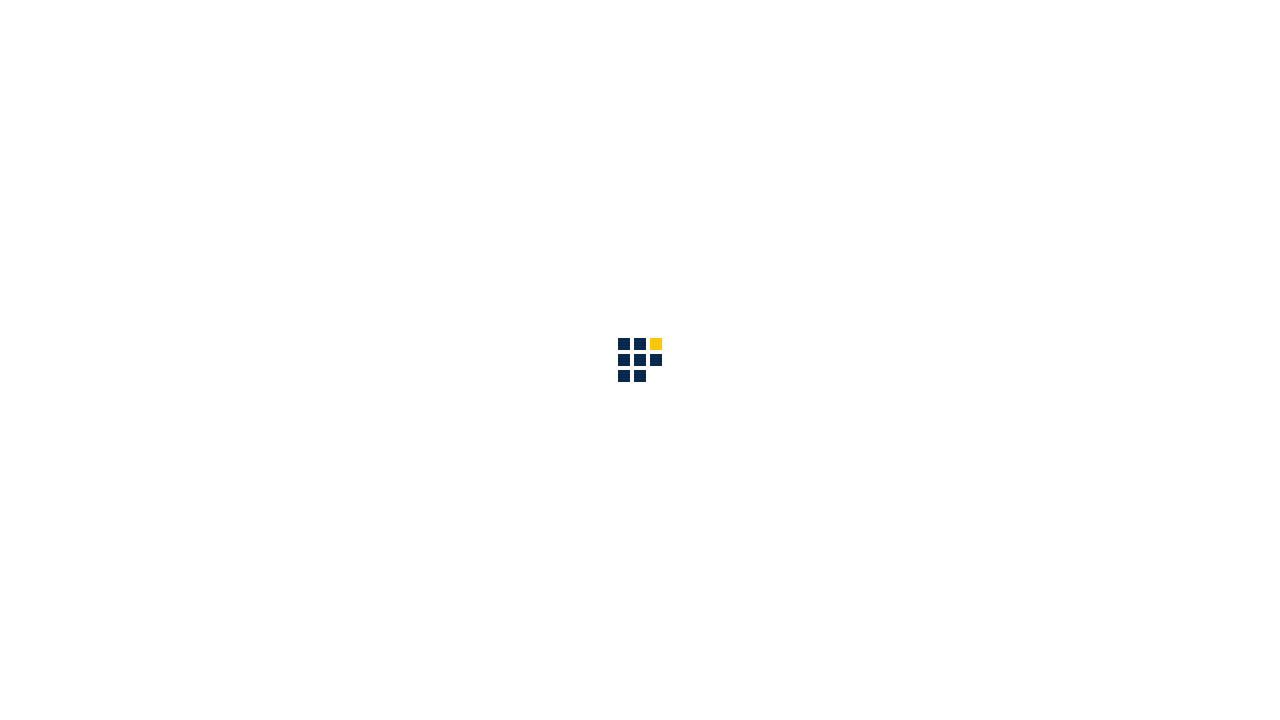

Page load completed after navigation
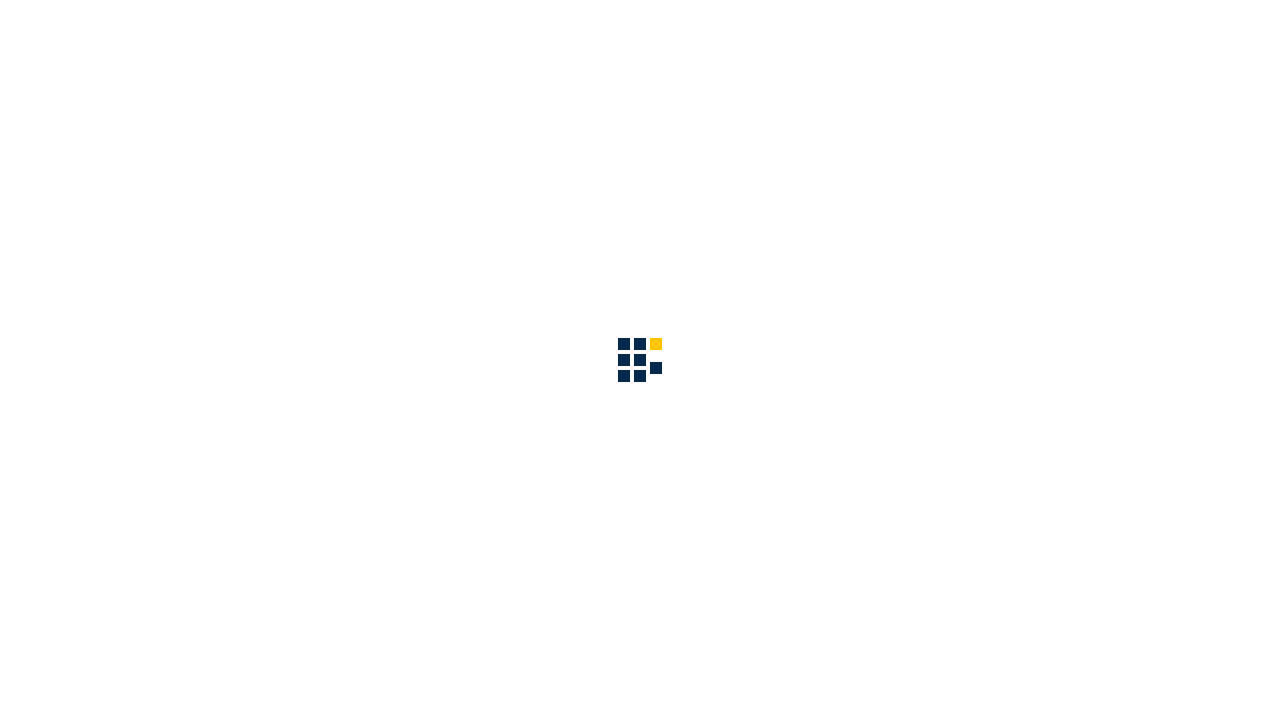

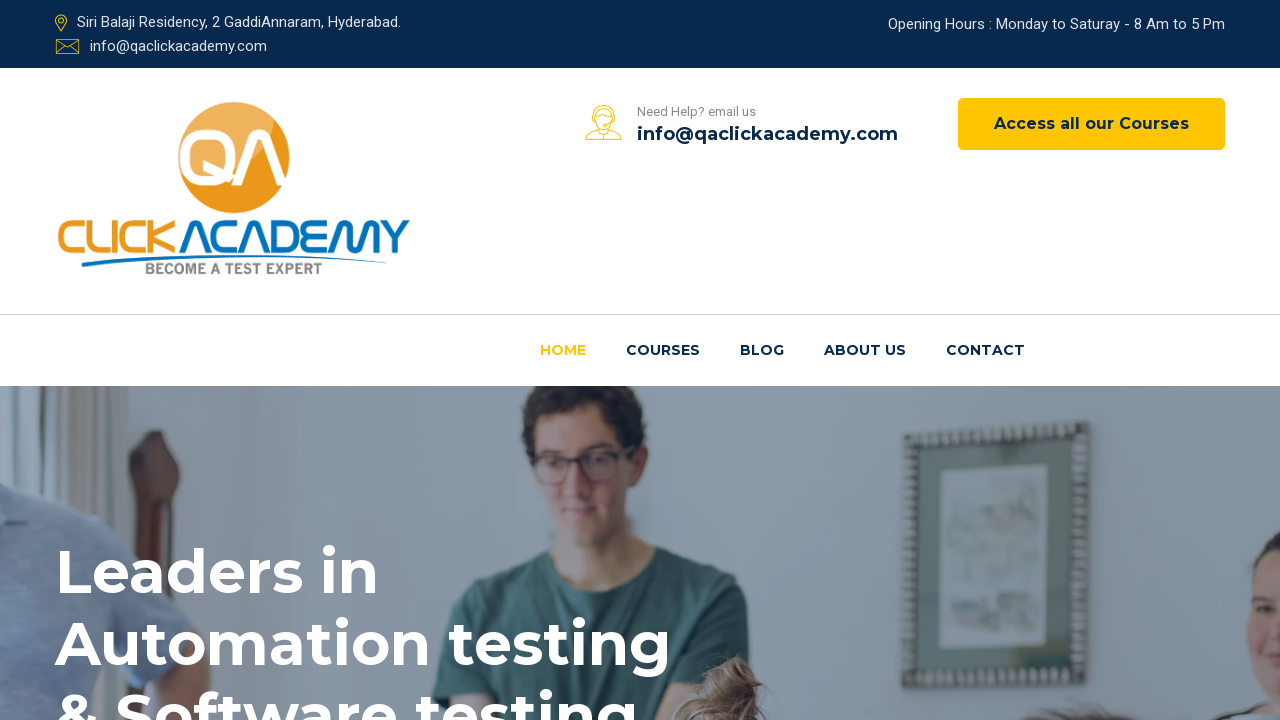